Tests checkbox functionality by verifying initial states and toggling checkboxes on and off

Starting URL: http://the-internet.herokuapp.com/checkboxes

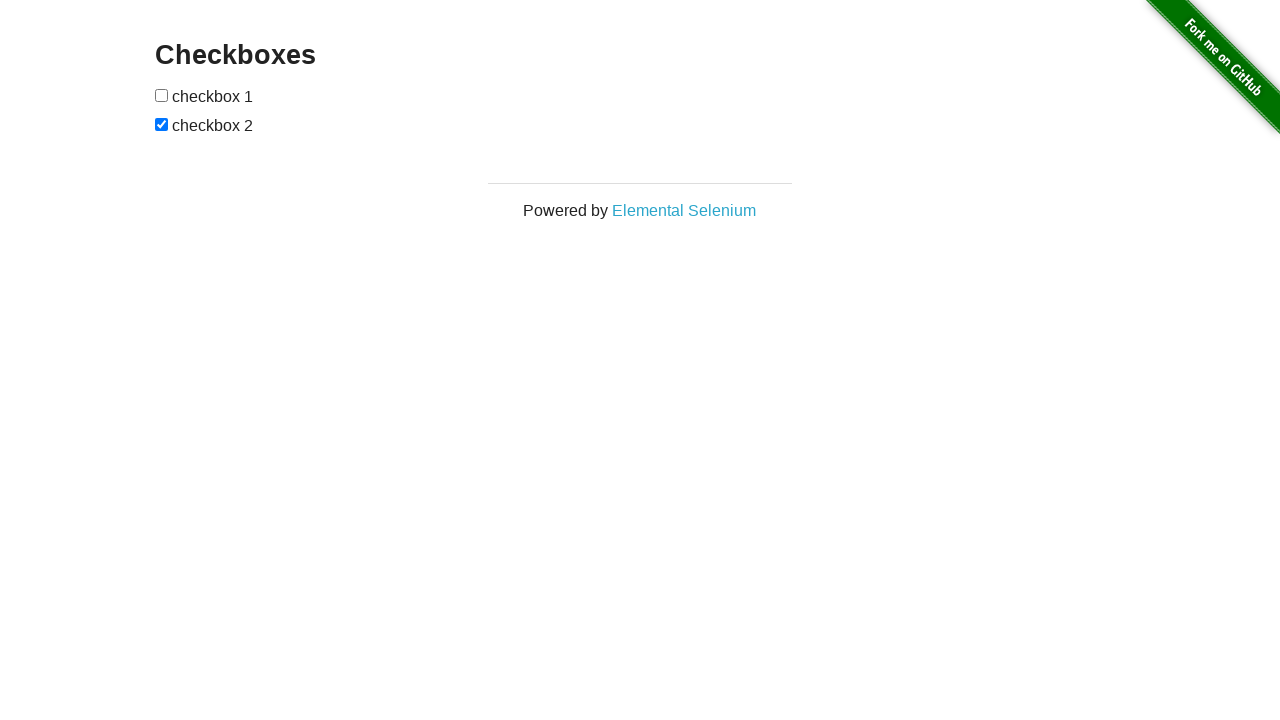

Located checkbox 1 element
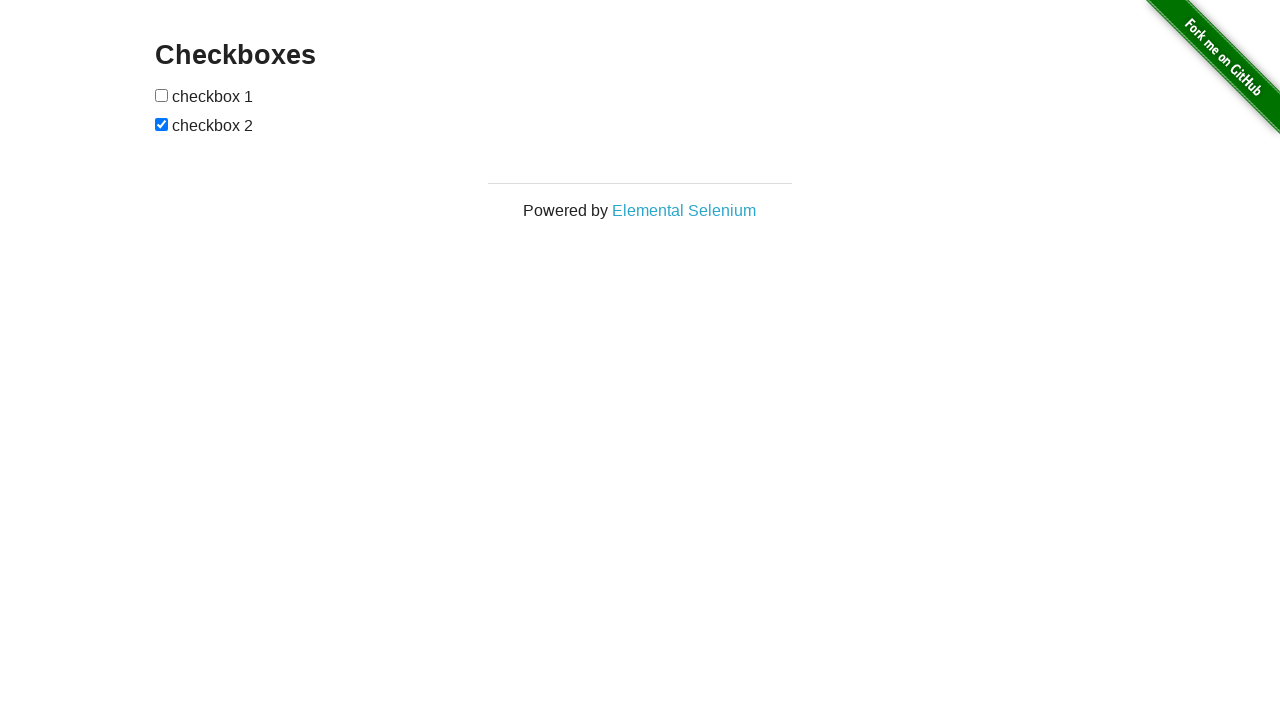

Located checkbox 2 element
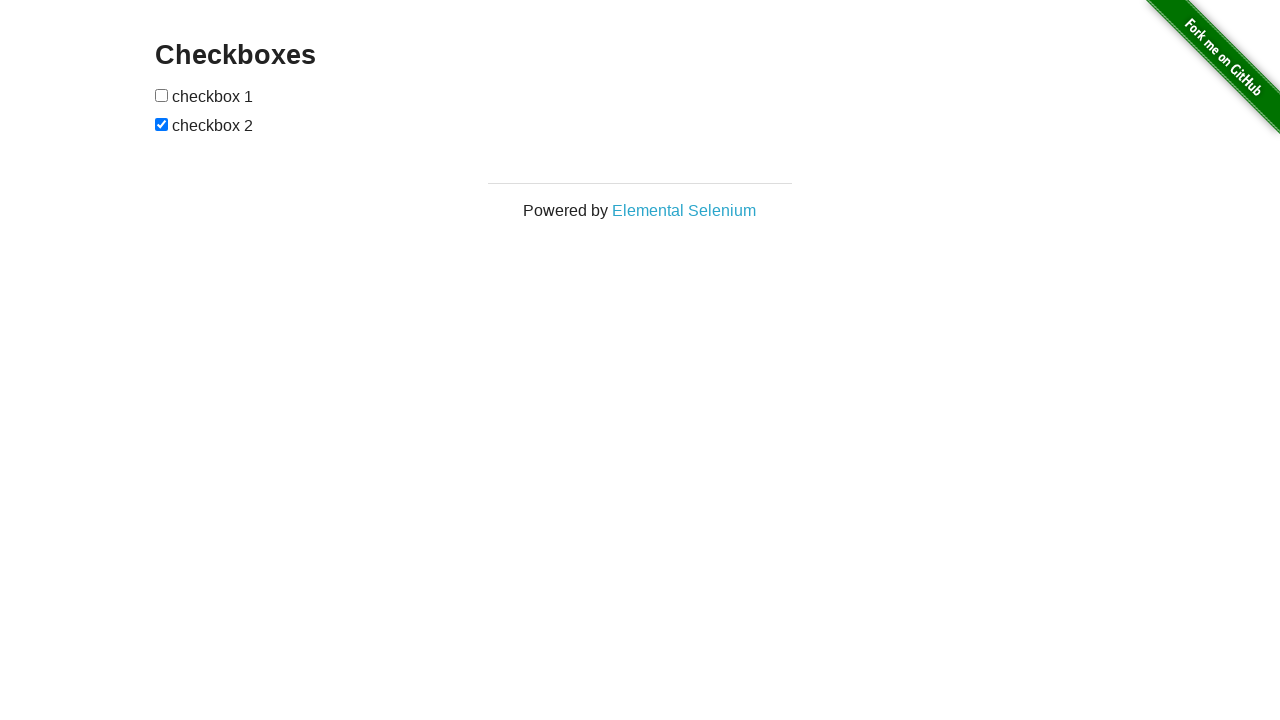

Verified checkbox 1 is not selected by default
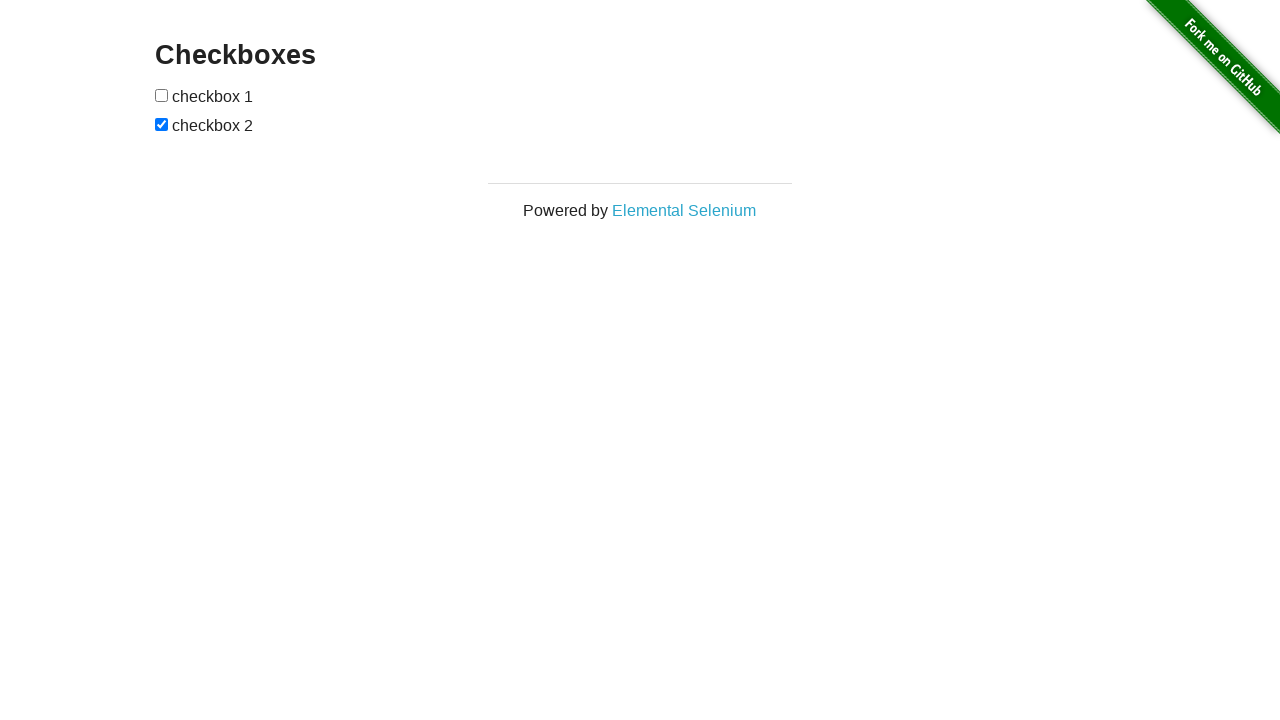

Verified checkbox 2 is selected by default
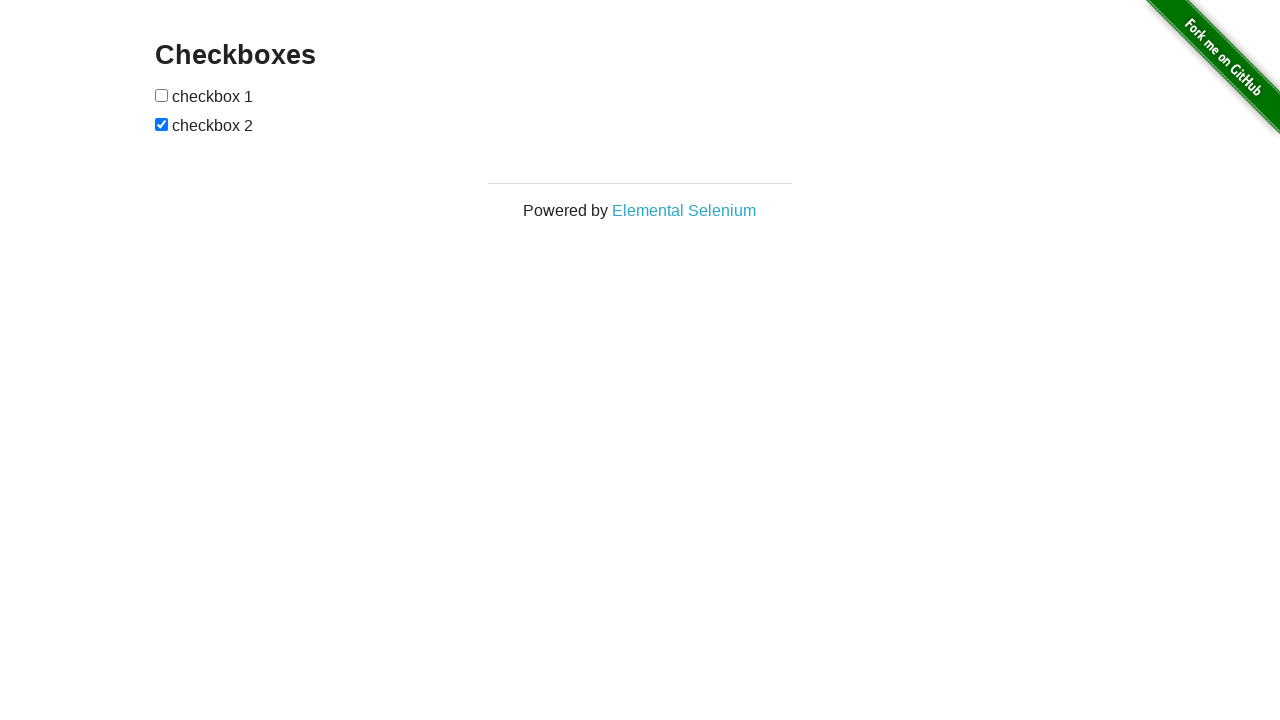

Clicked checkbox 1 to select it at (162, 95) on xpath=//form[@id='checkboxes']/input[1]
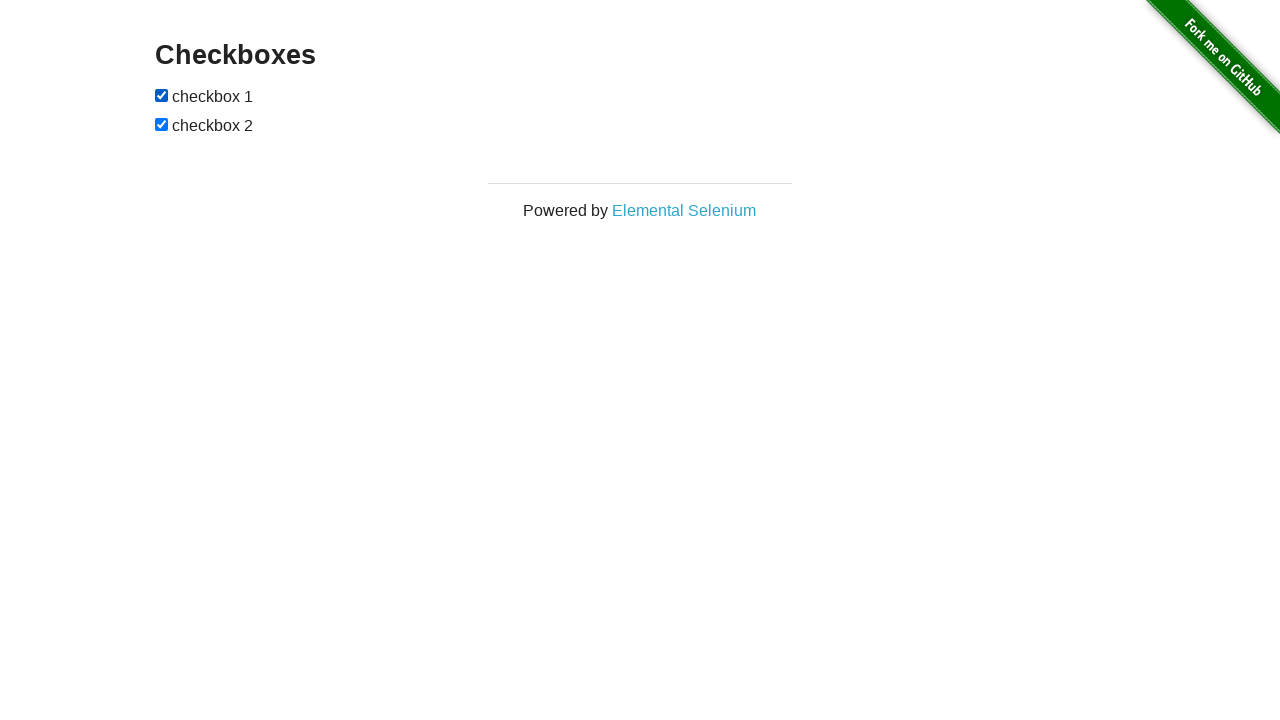

Clicked checkbox 2 to deselect it at (162, 124) on xpath=//form[@id='checkboxes']/input[2]
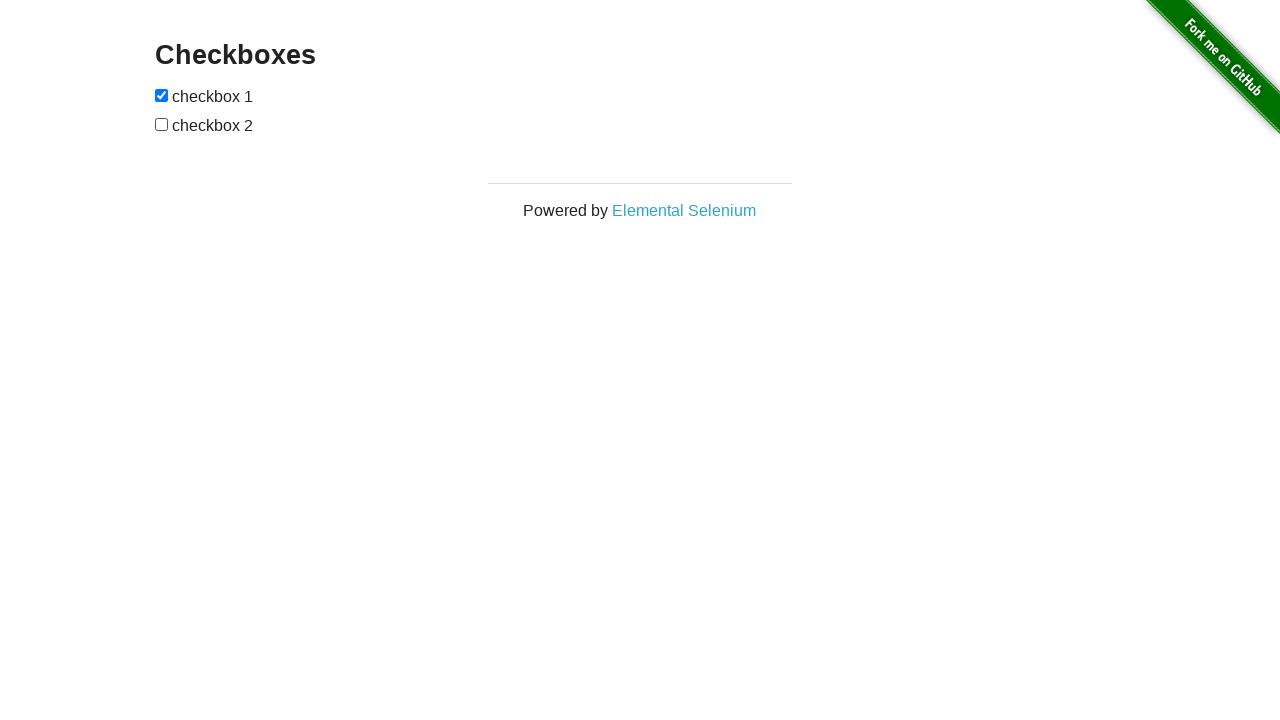

Verified checkbox 1 is now selected
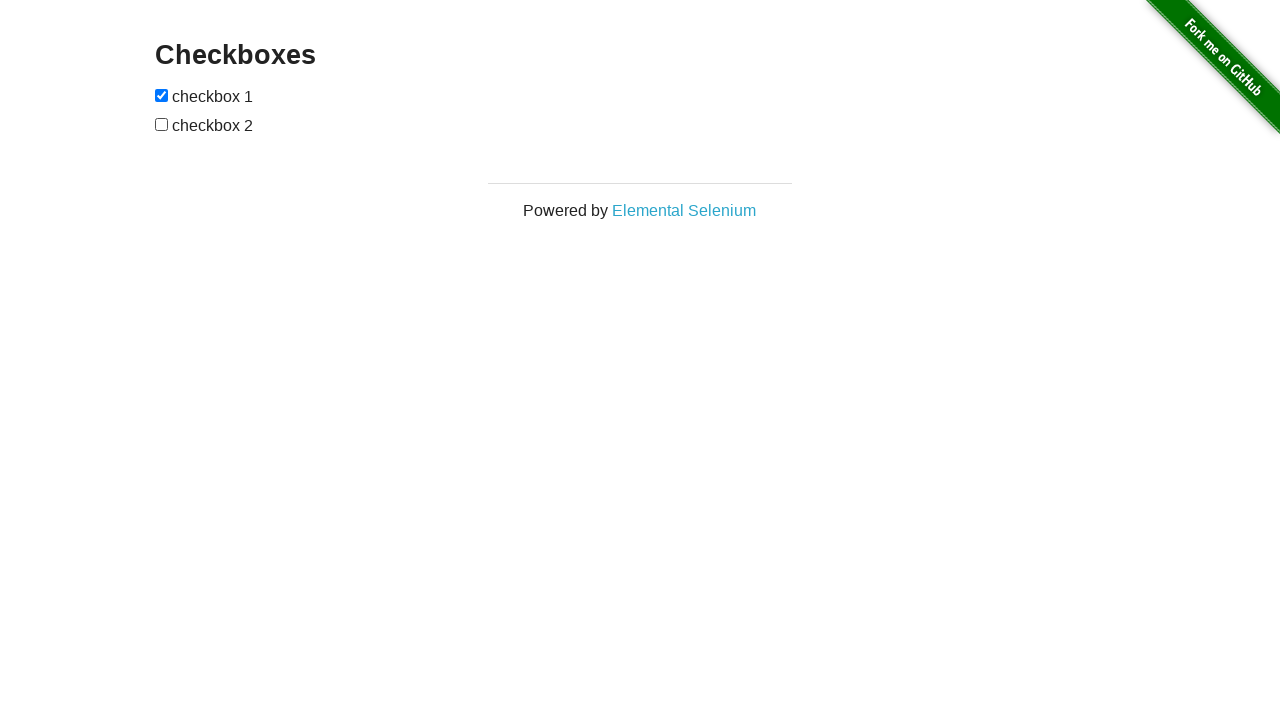

Verified checkbox 2 is now deselected
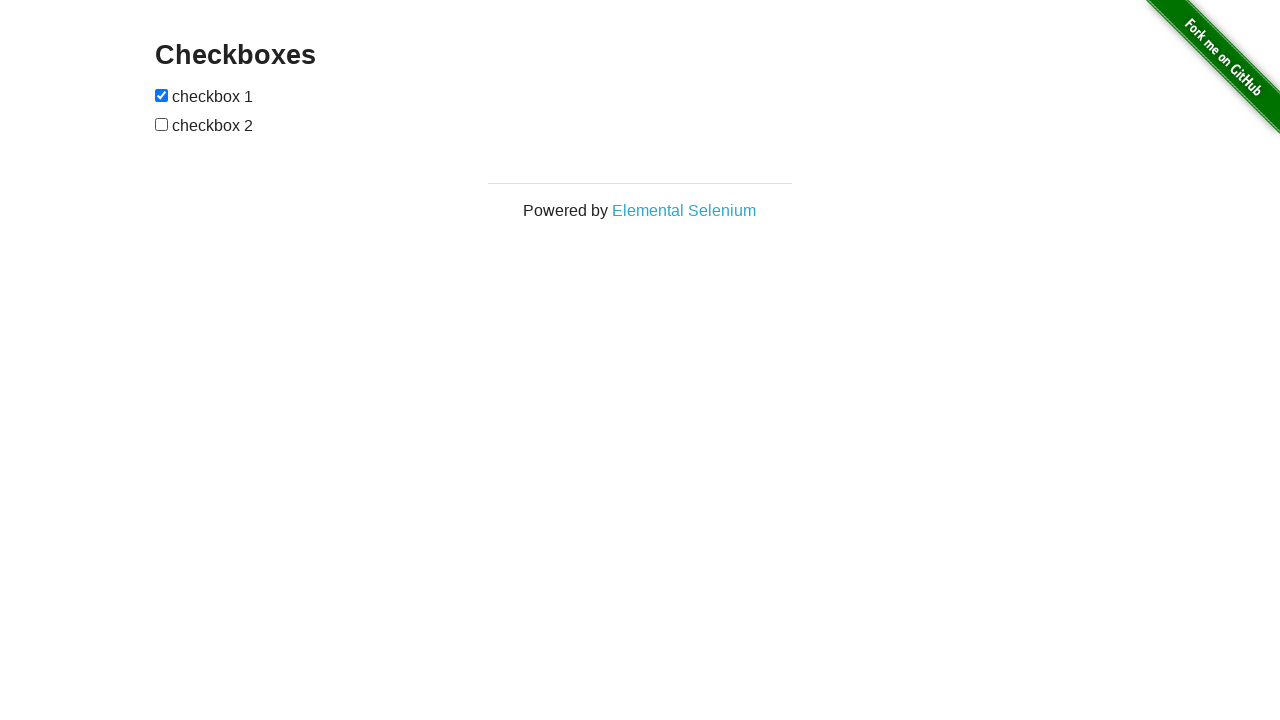

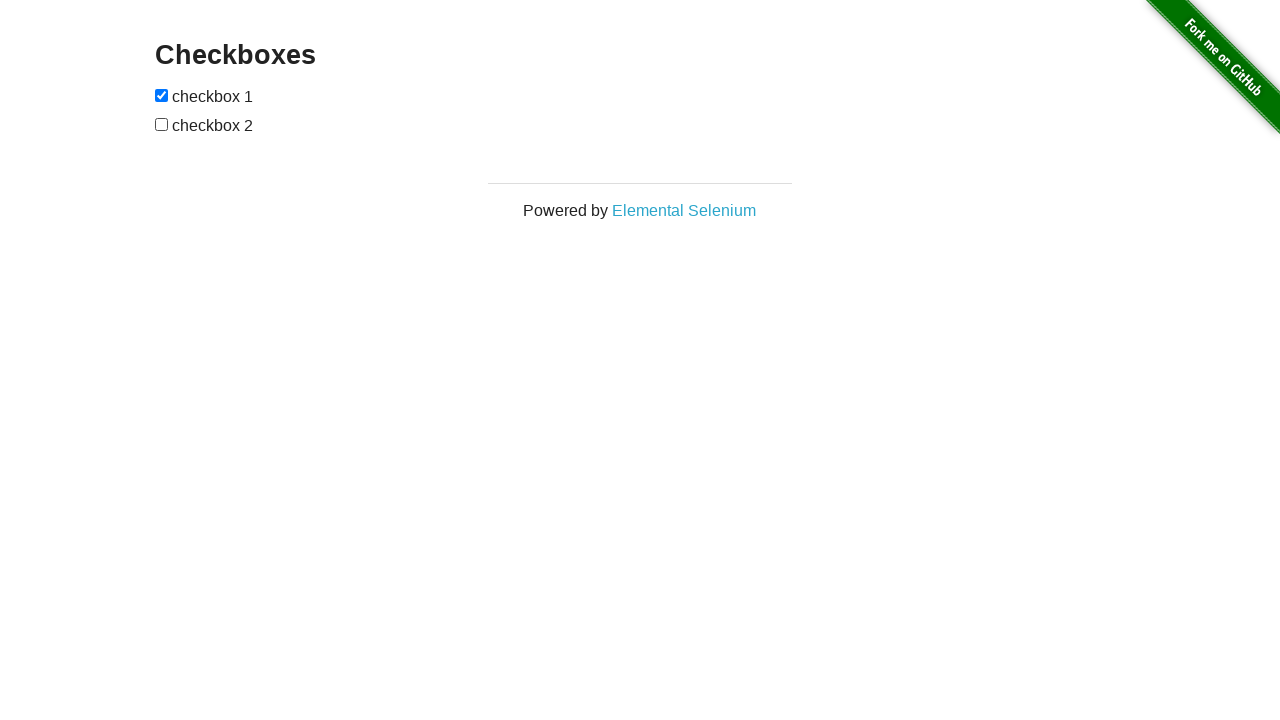